Tests dynamic radio button selection by iterating through two groups of radio buttons and selecting specific values ("Milk" from group1 and "Beer" from group2)

Starting URL: http://www.echoecho.com/htmlforms10.htm

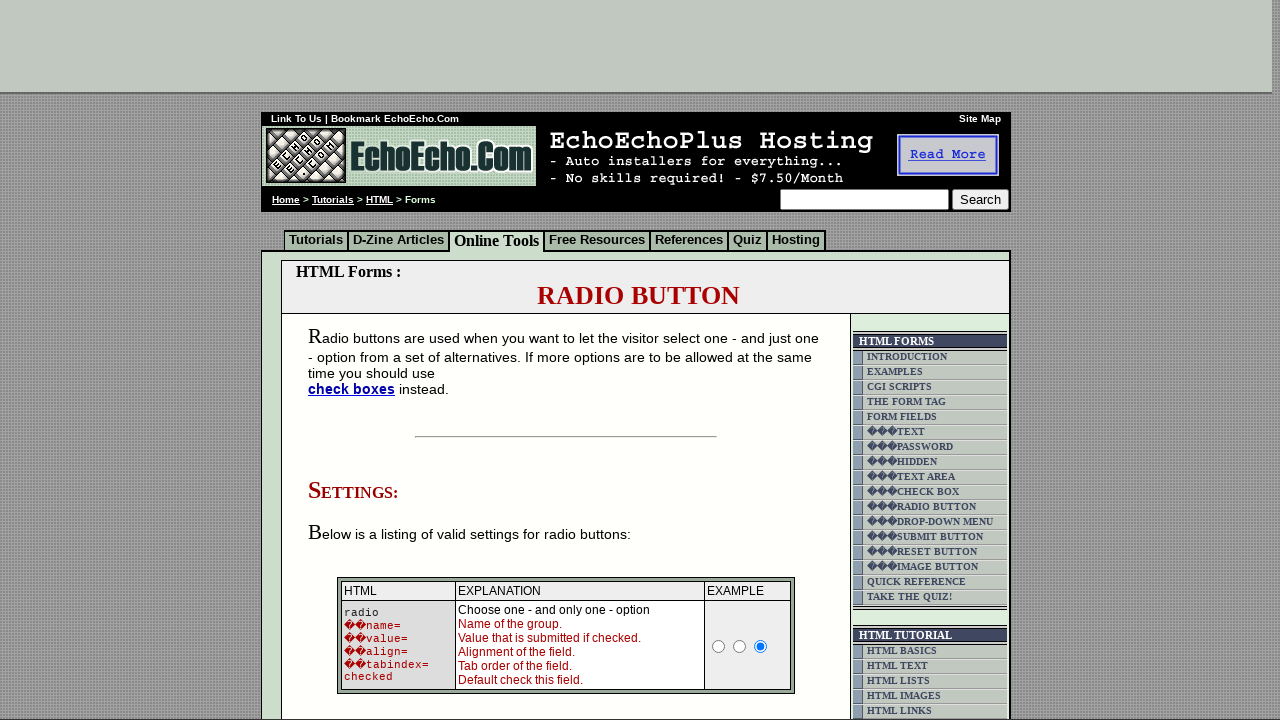

Waited for group1 radio buttons to load
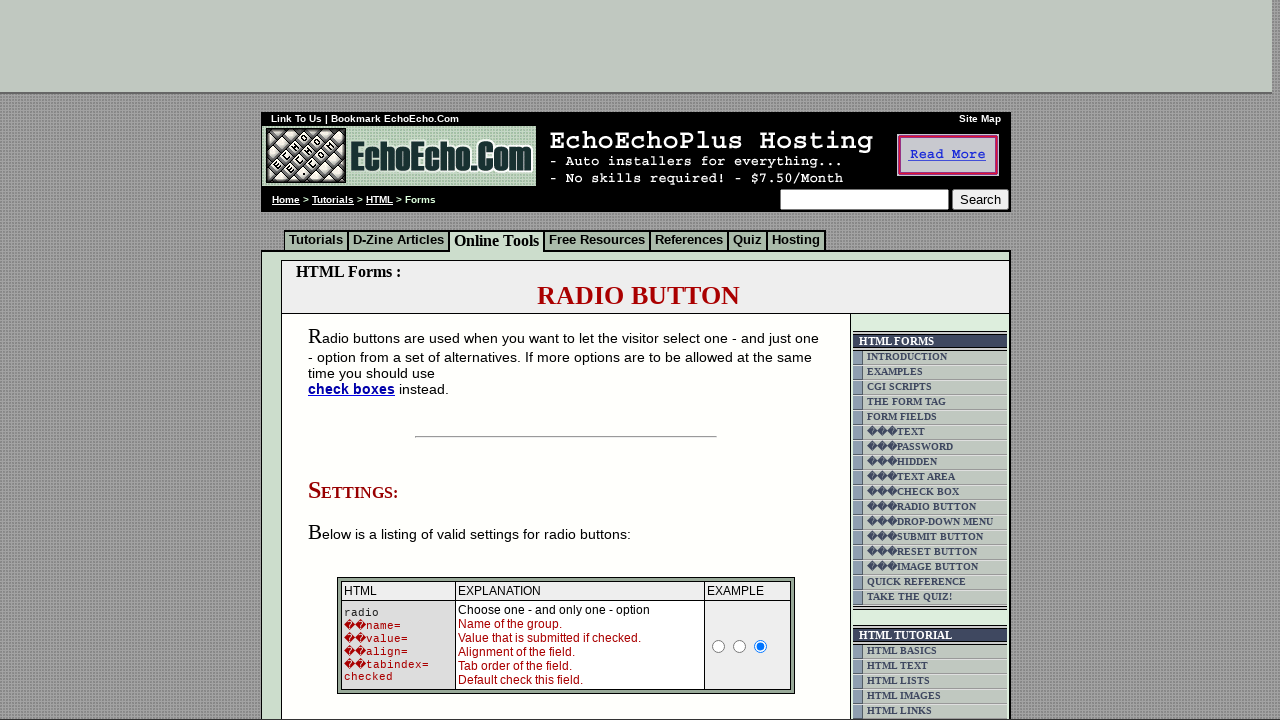

Located all group1 radio buttons
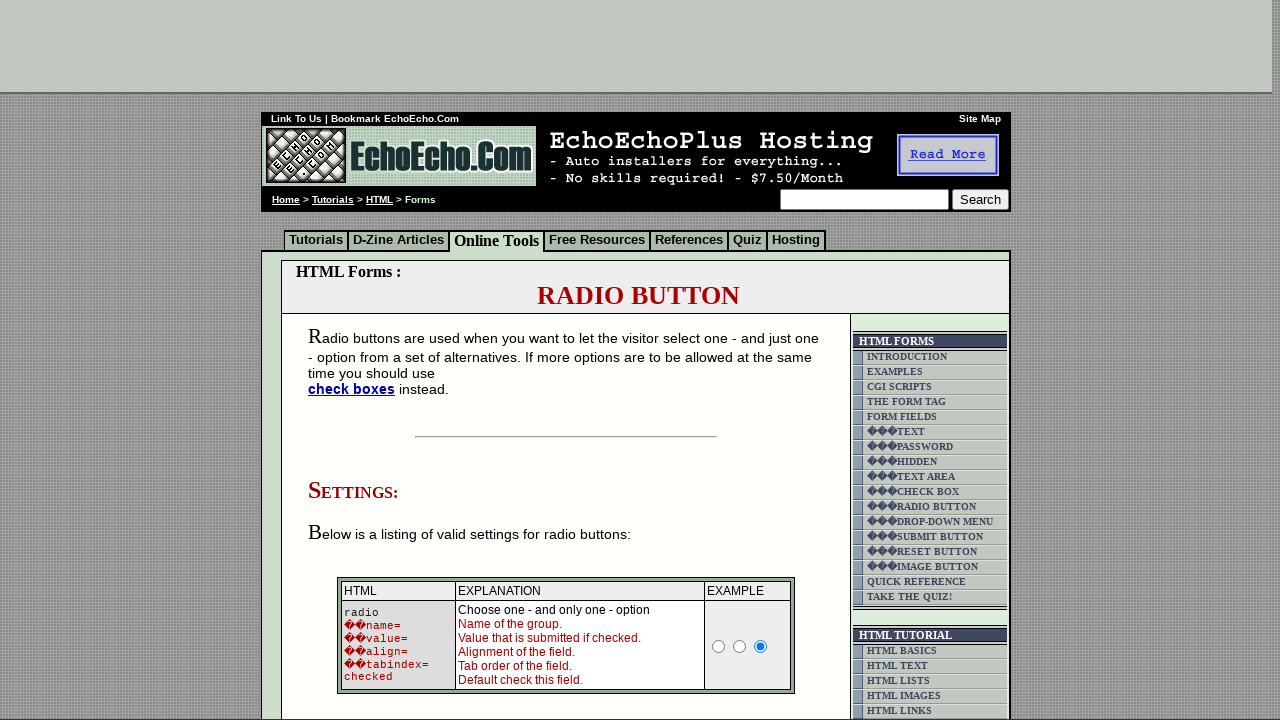

Found 3 radio buttons in group1
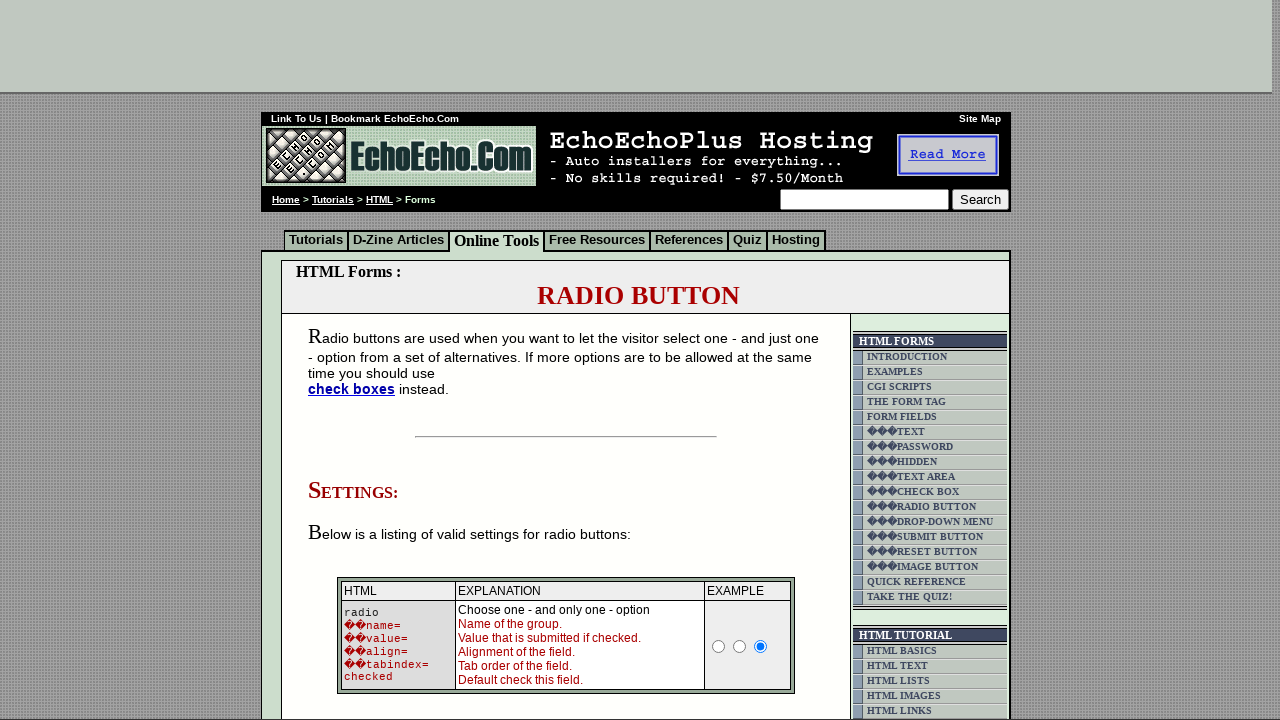

Selected group1 radio button at index 0
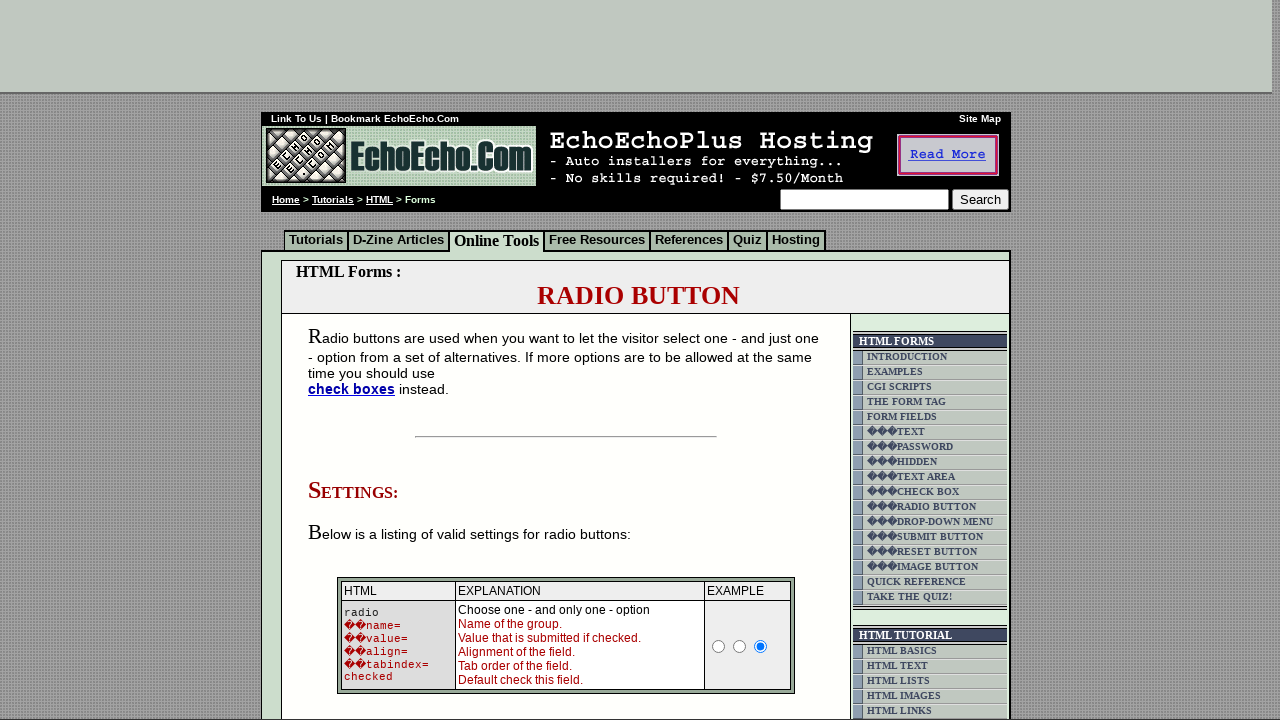

Retrieved value 'Milk' from group1 radio button
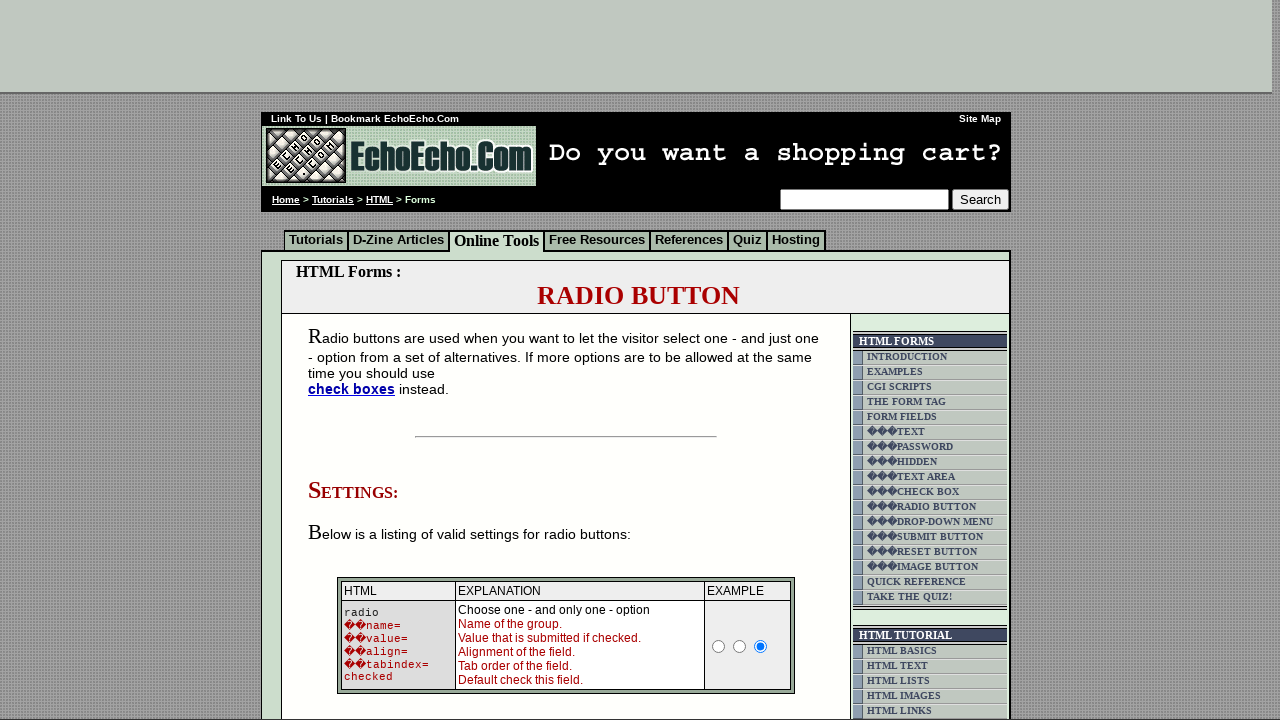

Clicked 'Milk' radio button in group1 at (356, 360) on xpath=//td/input[@name='group1'] >> nth=0
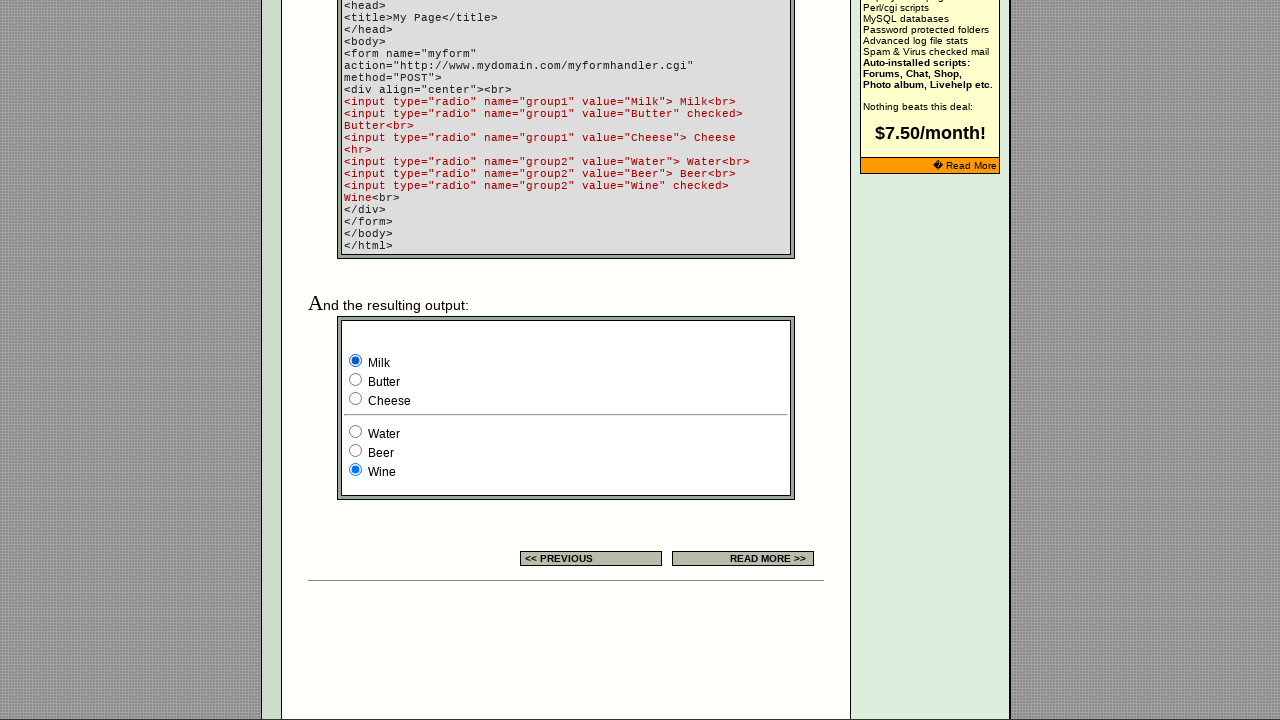

Located all group2 radio buttons
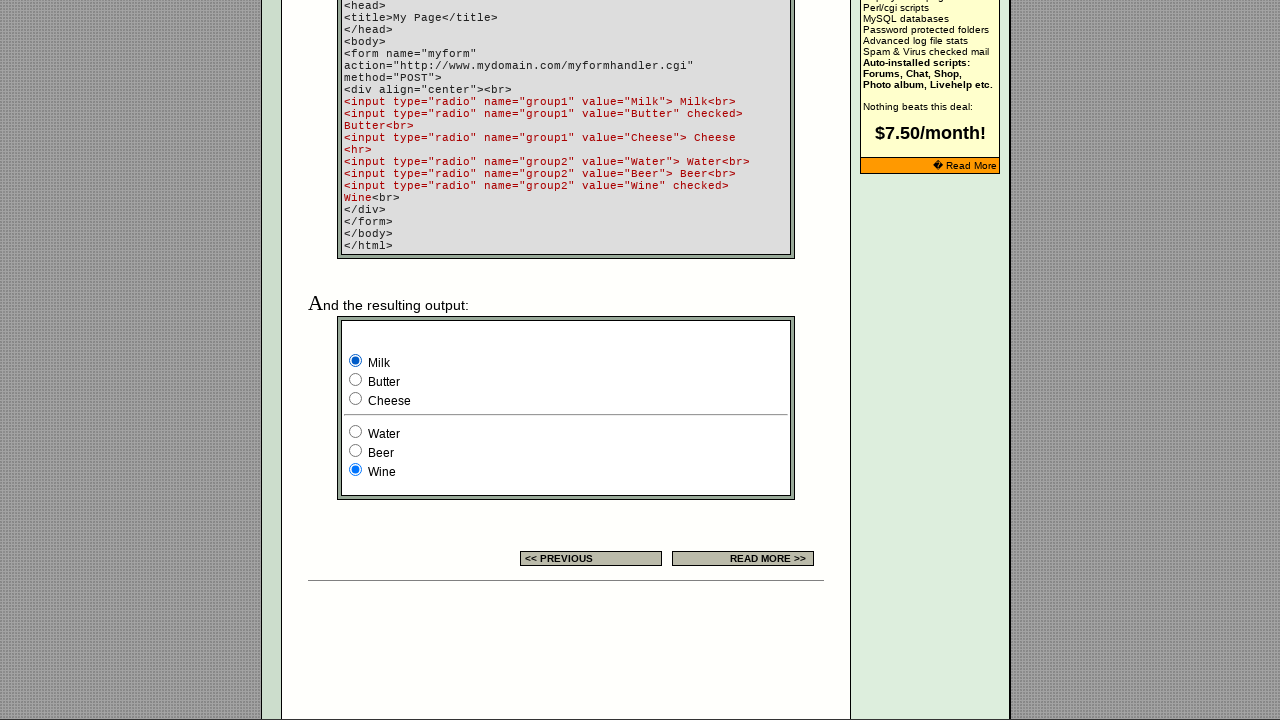

Found 3 radio buttons in group2
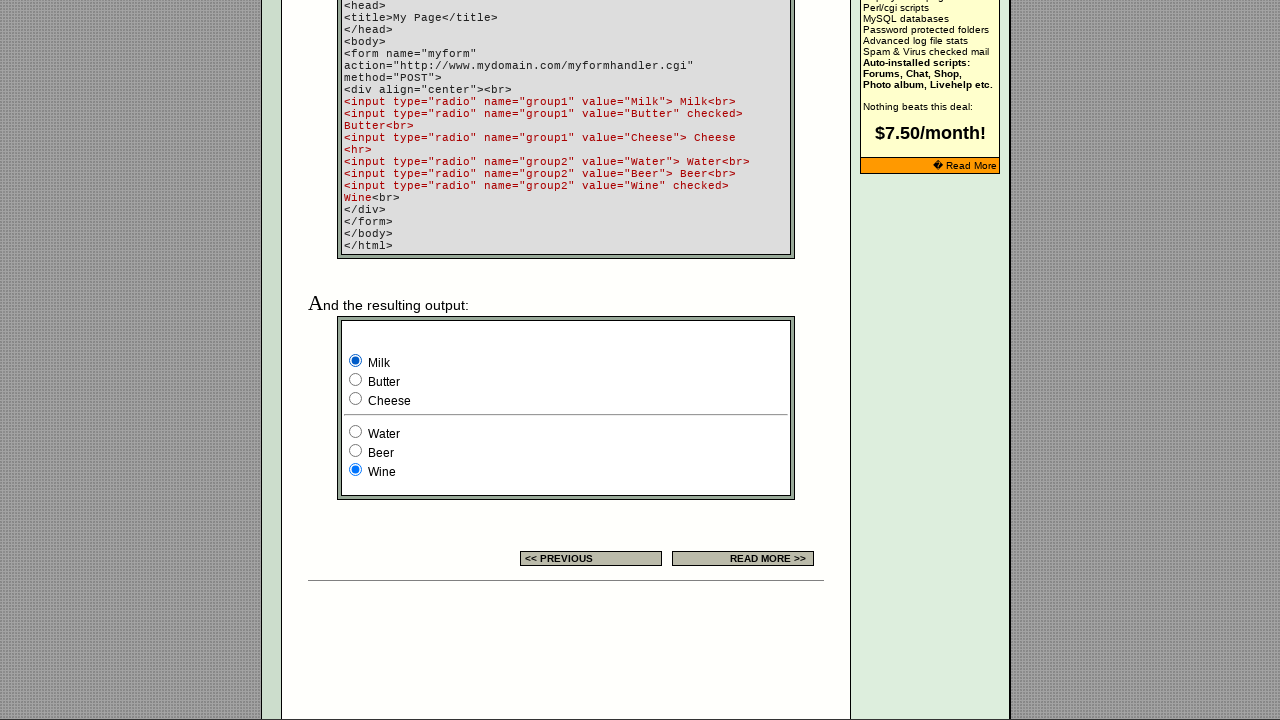

Selected group2 radio button at index 0
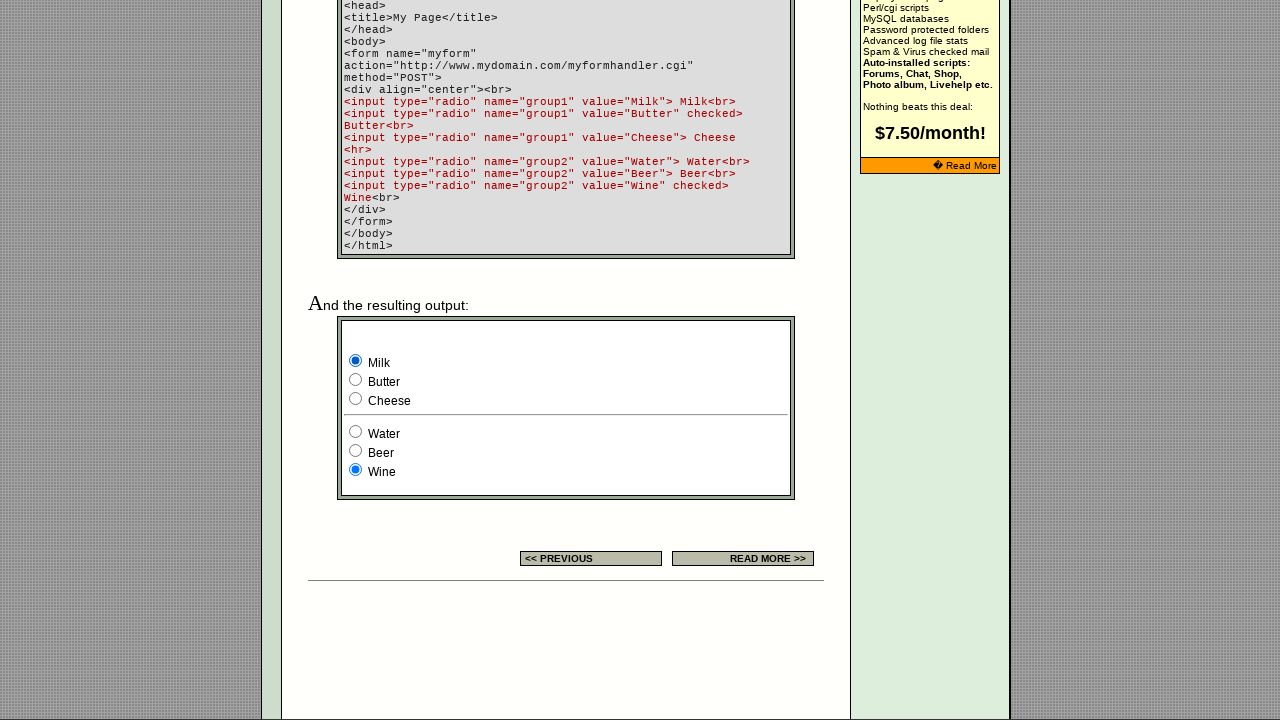

Retrieved value 'Water' from group2 radio button
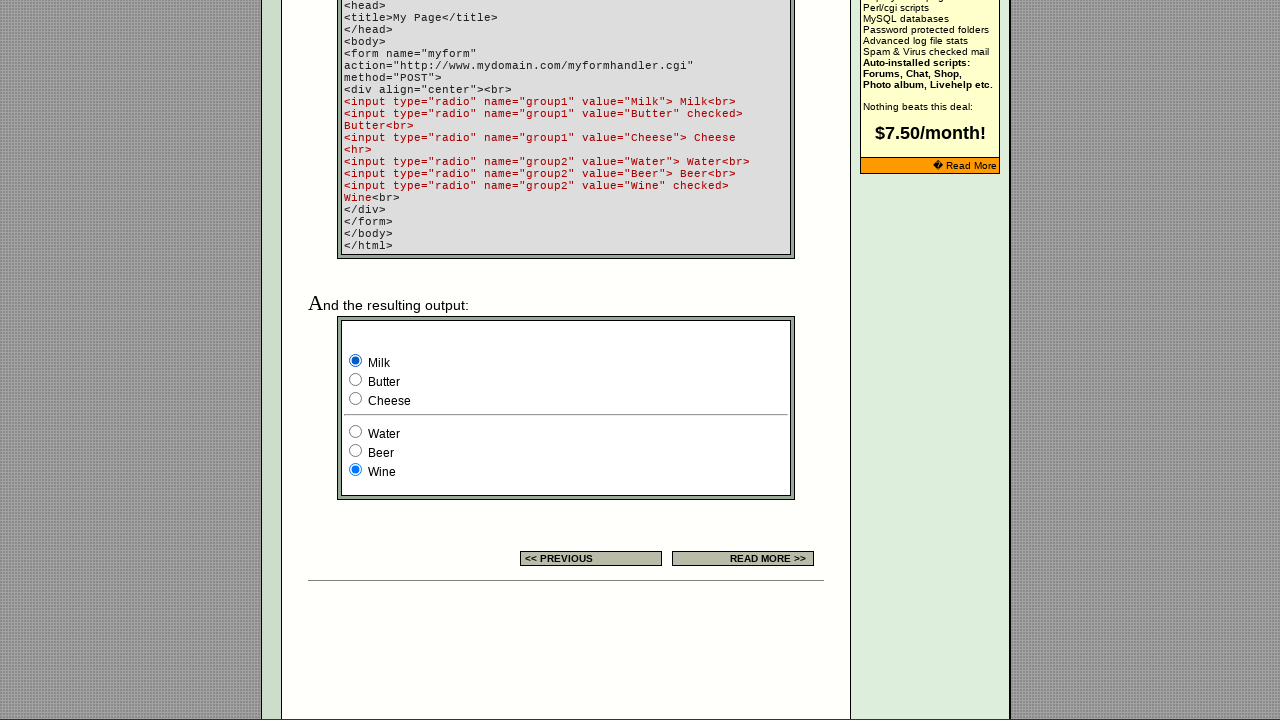

Selected group2 radio button at index 1
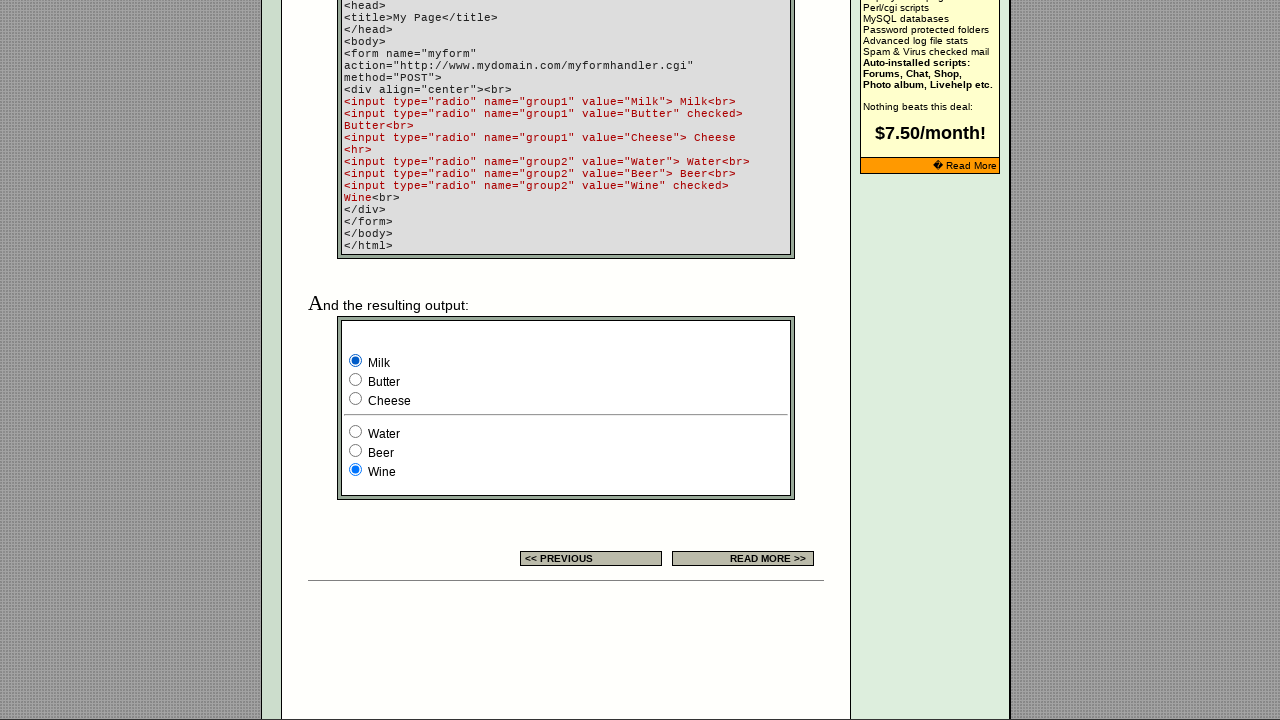

Retrieved value 'Beer' from group2 radio button
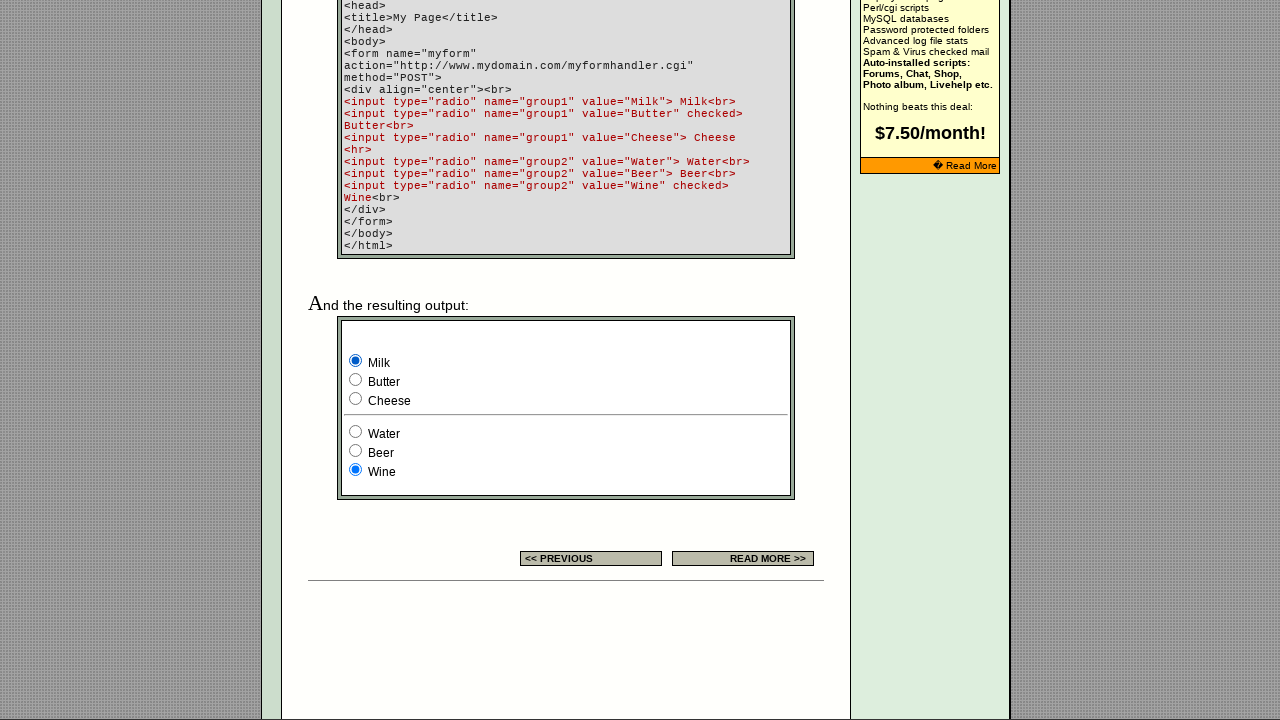

Clicked 'Beer' radio button in group2 at (356, 450) on xpath=//td/input[@name='group2'] >> nth=1
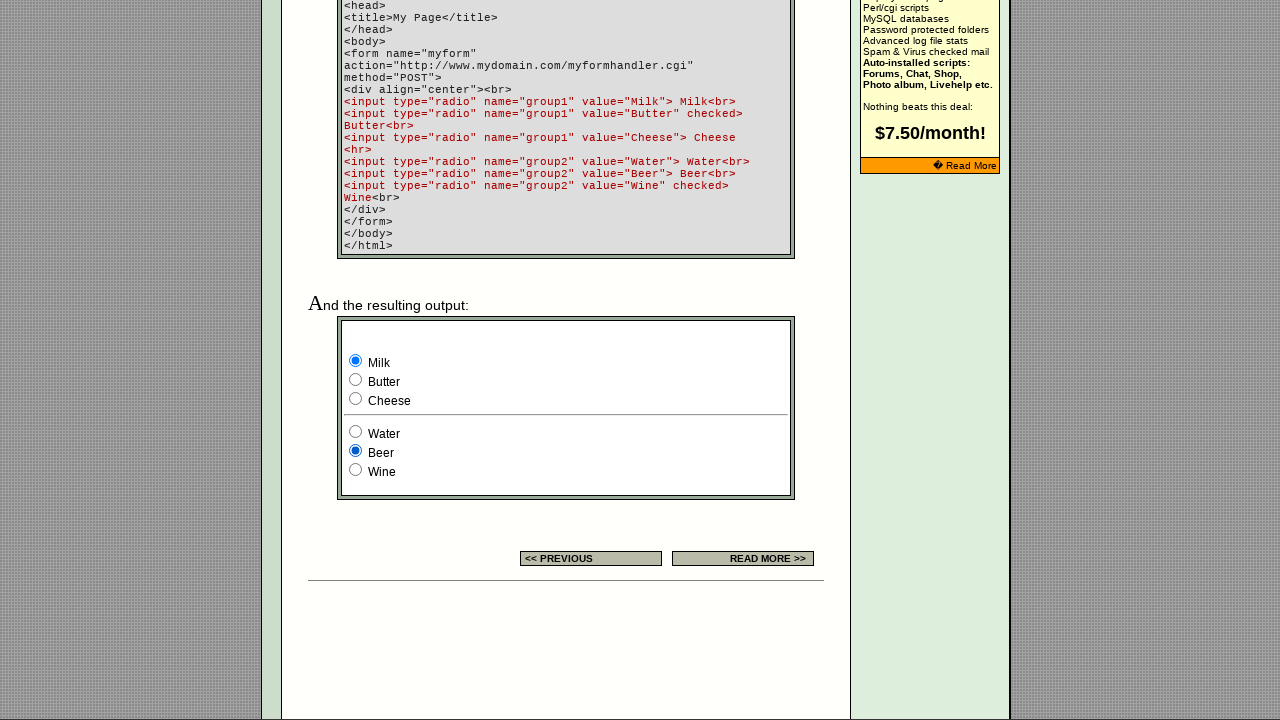

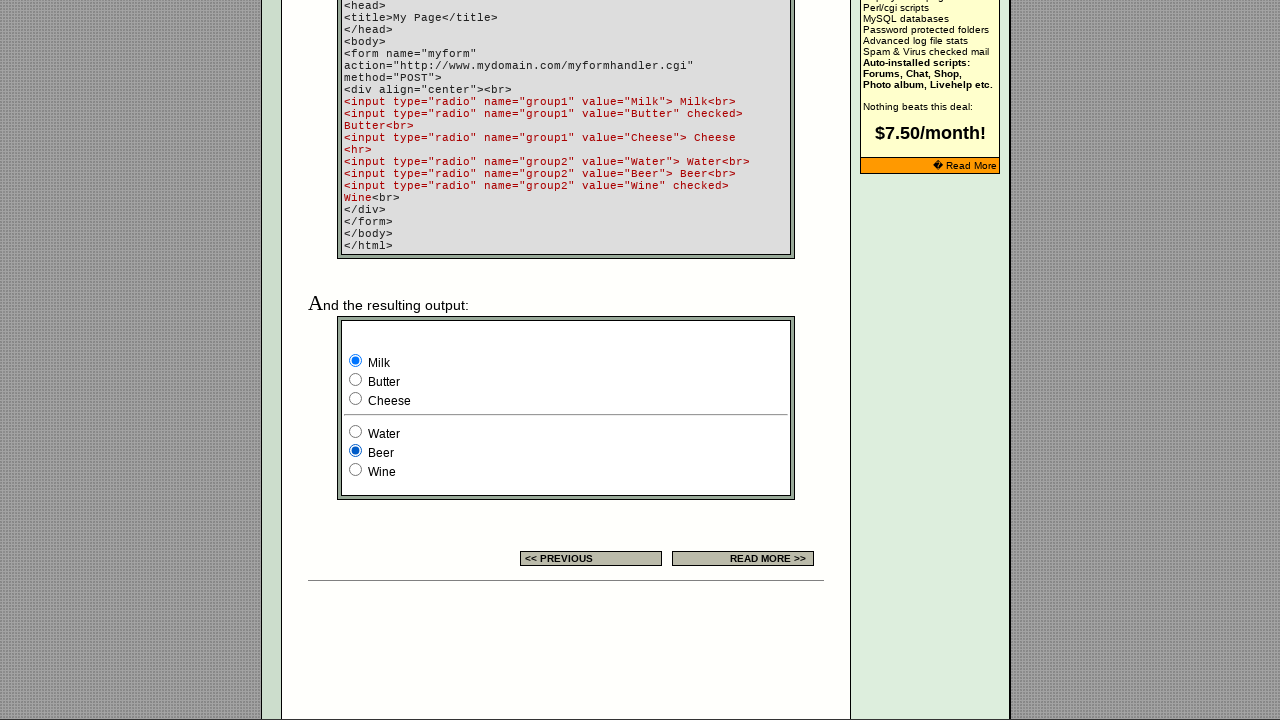